Tests keyboard combination actions by scrolling down the page twice using PAGE_DOWN key presses

Starting URL: https://www.thetestingworld.com/testings/

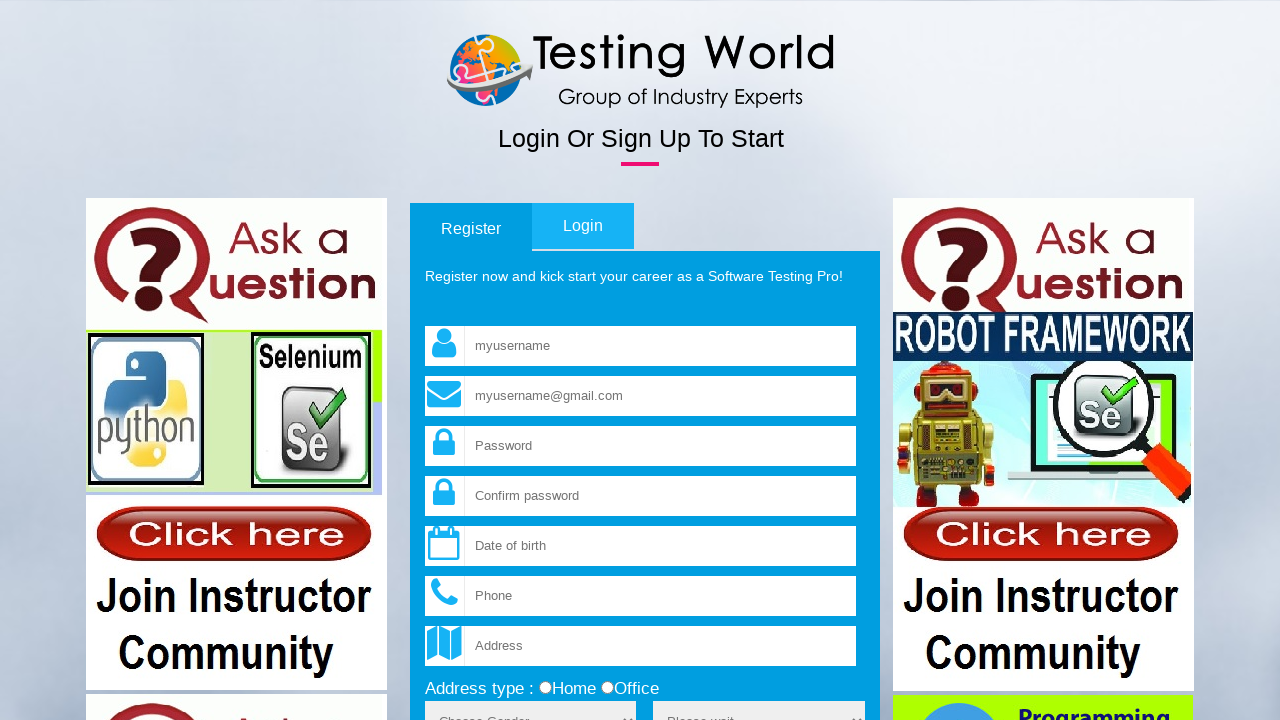

Pressed PAGE_DOWN key to scroll down the page
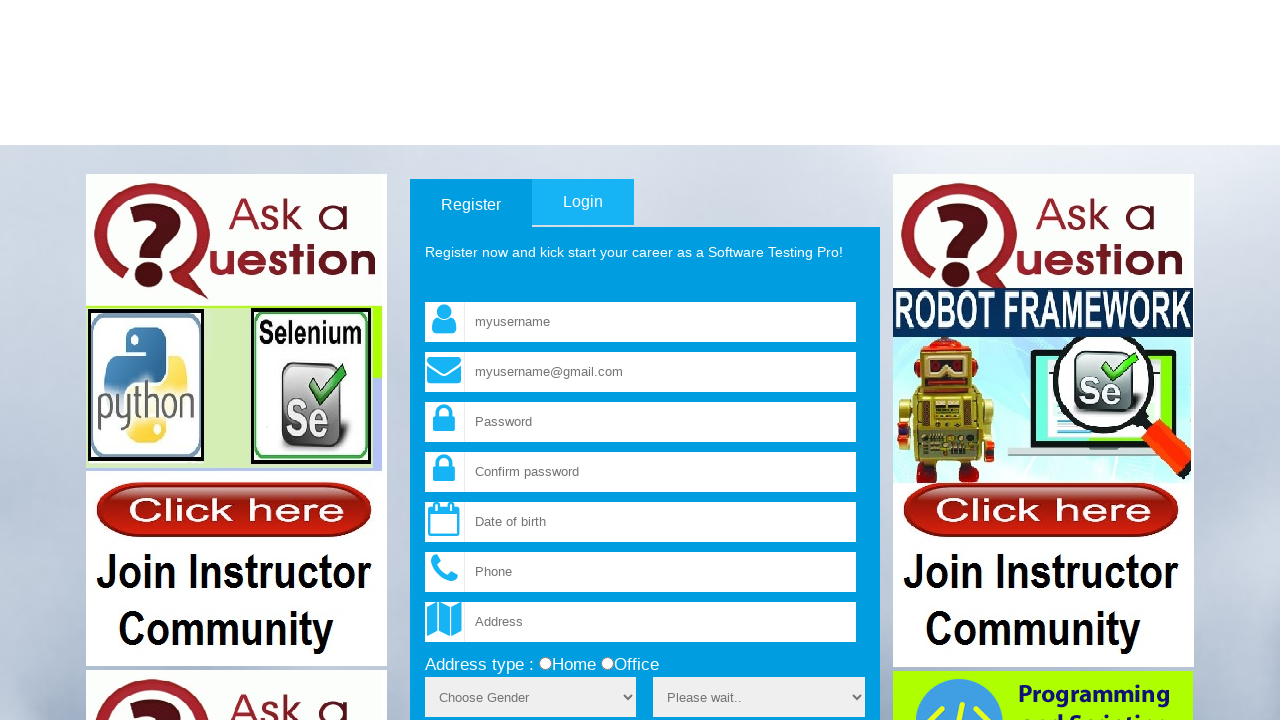

Pressed PAGE_DOWN key again to scroll down further
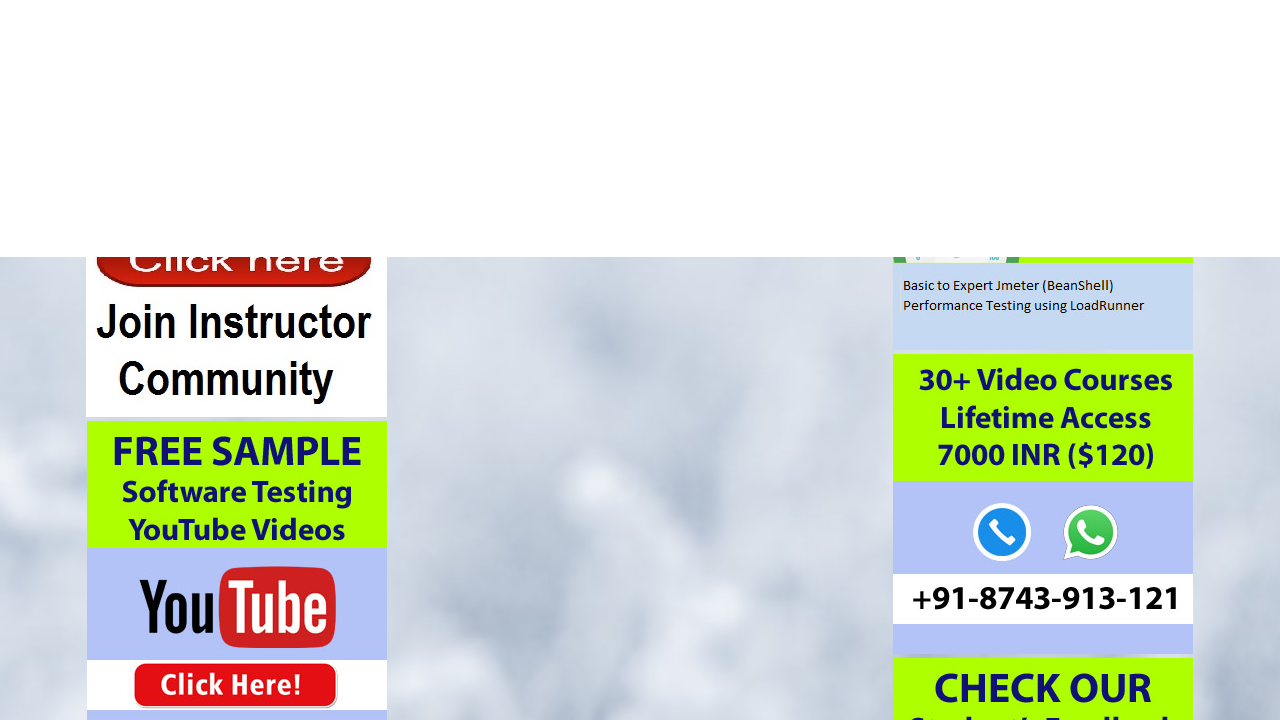

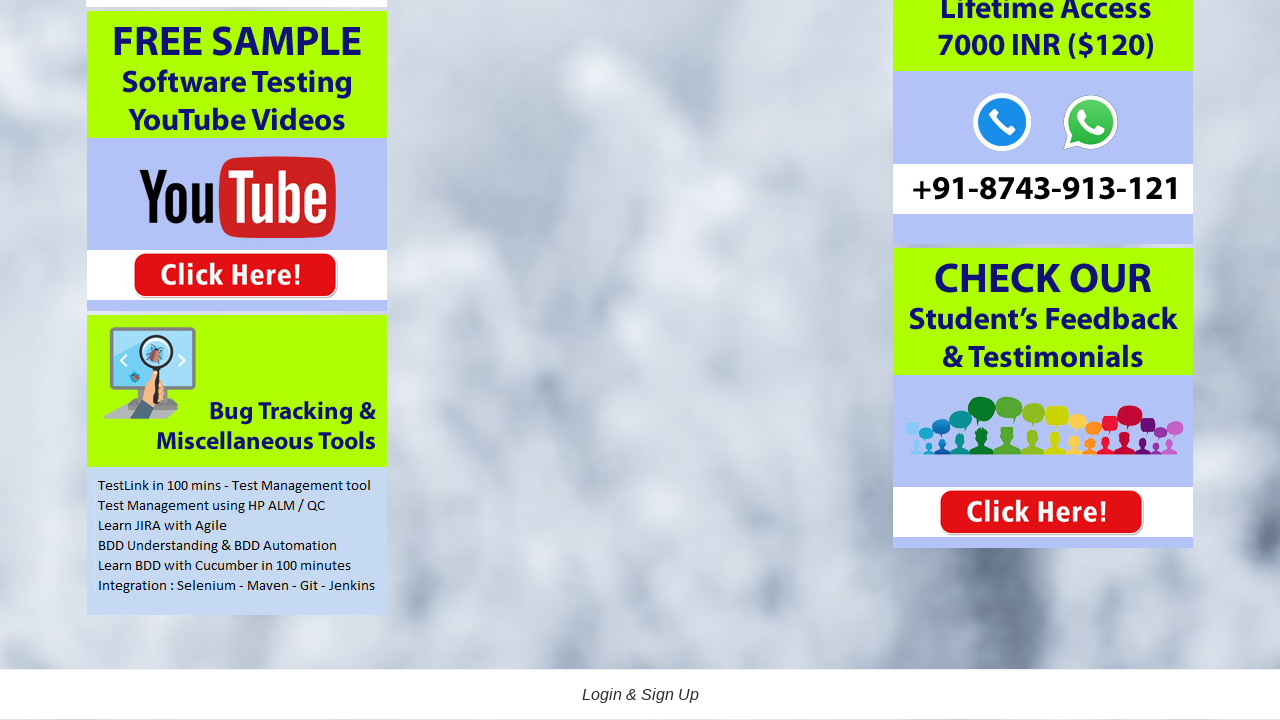